Tests clicking the Selenide examples link navigates to the GitHub organization page

Starting URL: https://selenide.org/quick-start.html

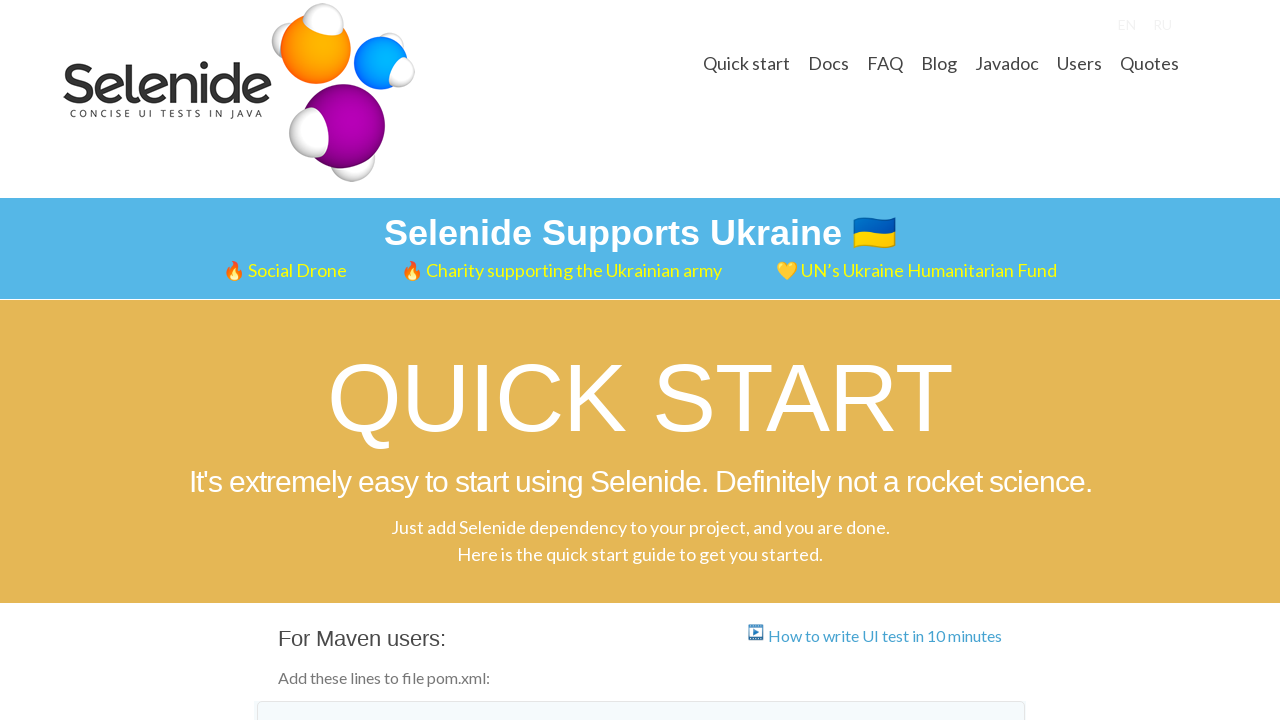

Located the Selenide examples link
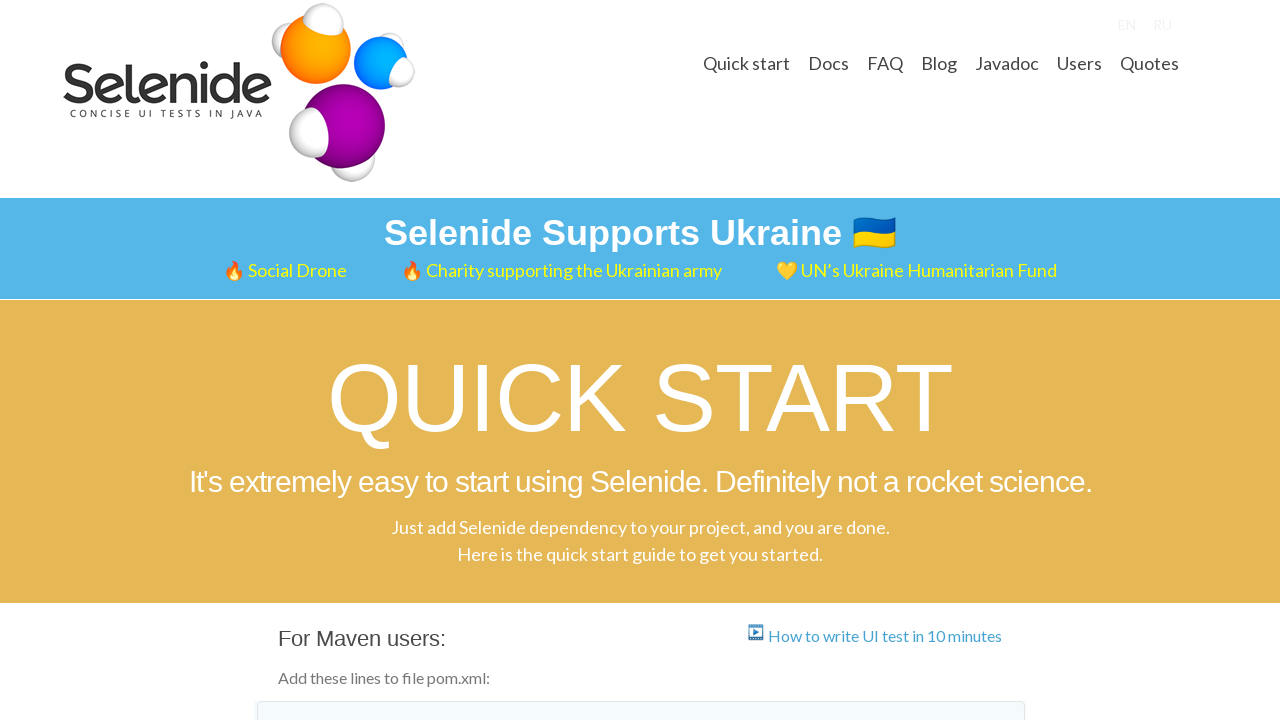

Verified Selenide examples link href is correct (https://github.com/selenide-examples)
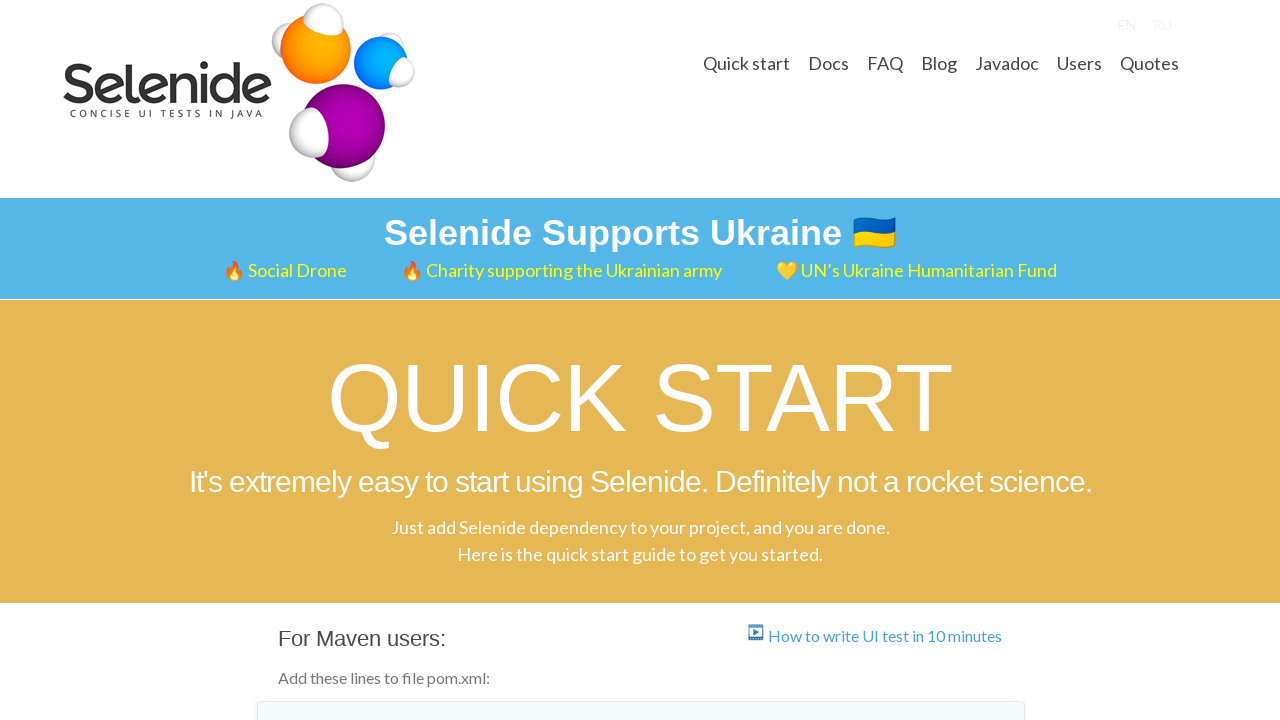

Clicked the Selenide examples link via JavaScript
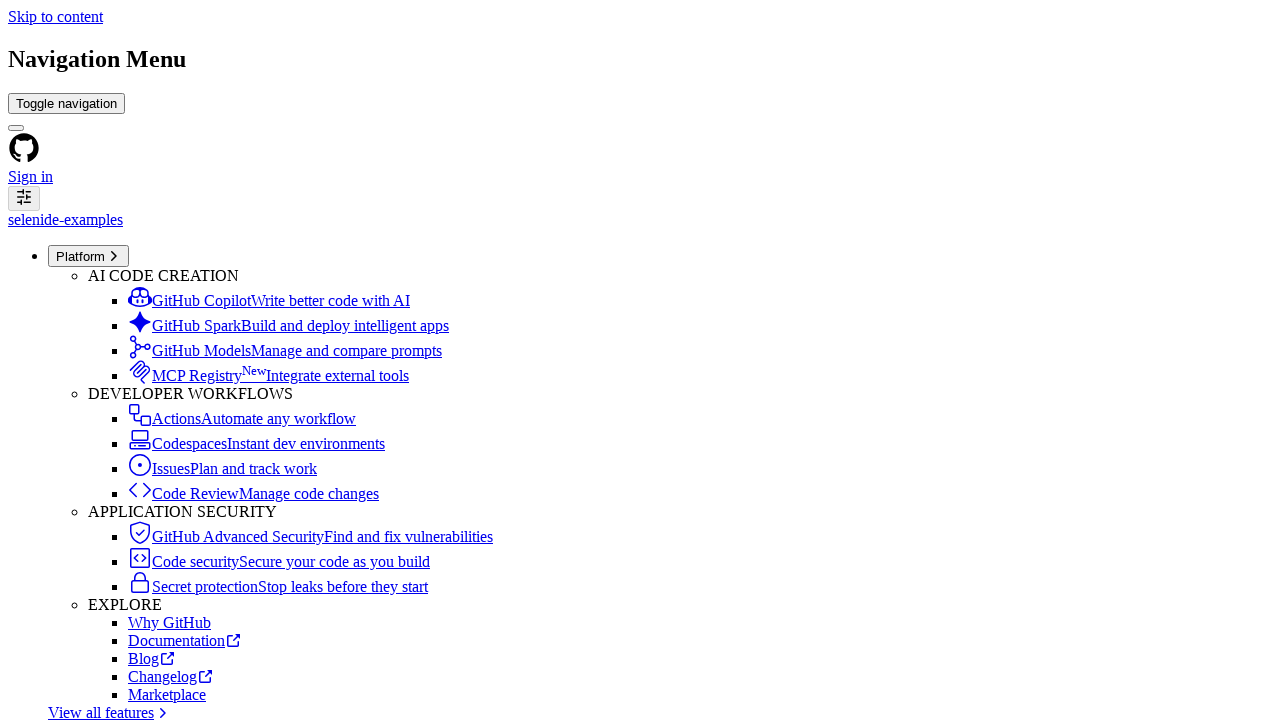

Waited for GitHub organization page header to load
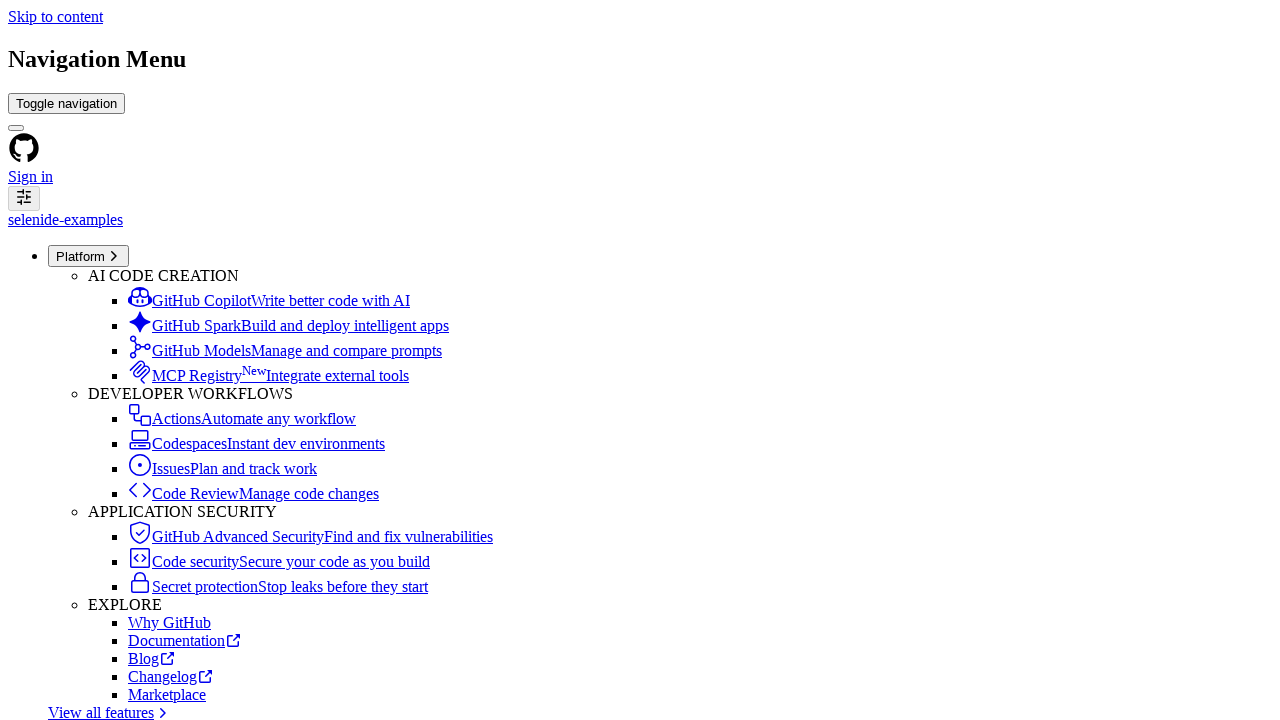

Verified navigation to Selenide examples GitHub organization page
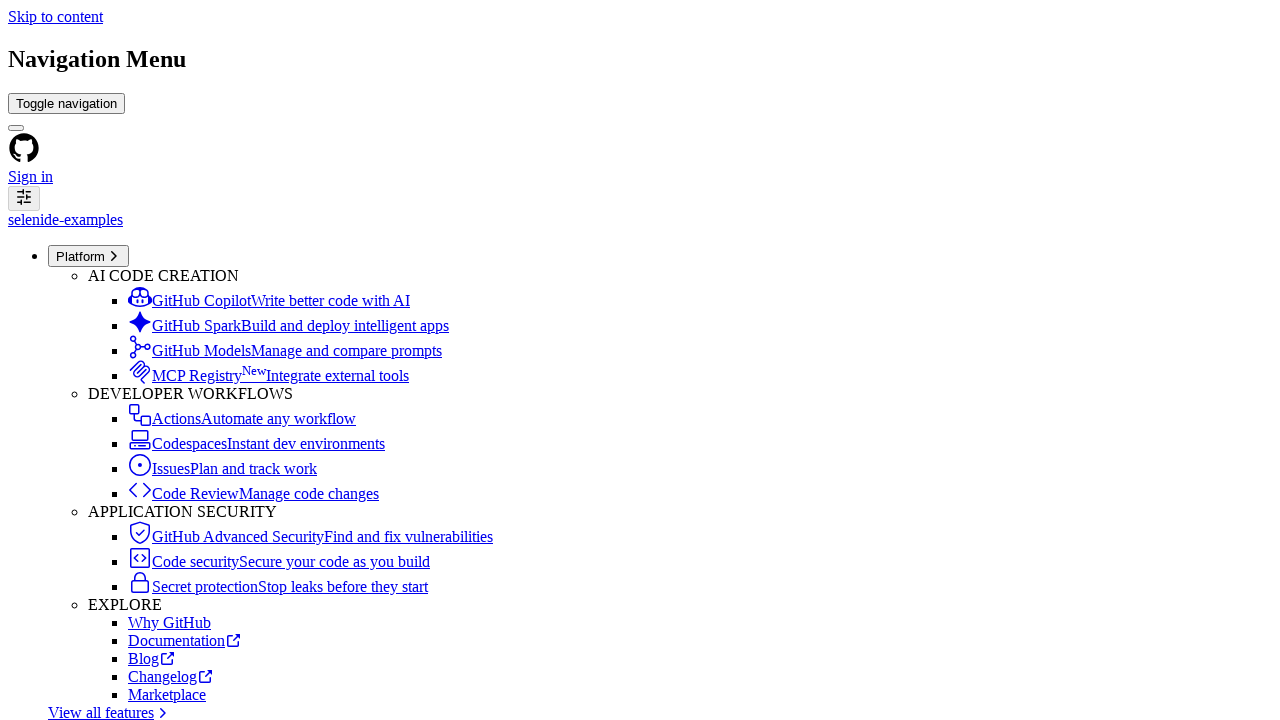

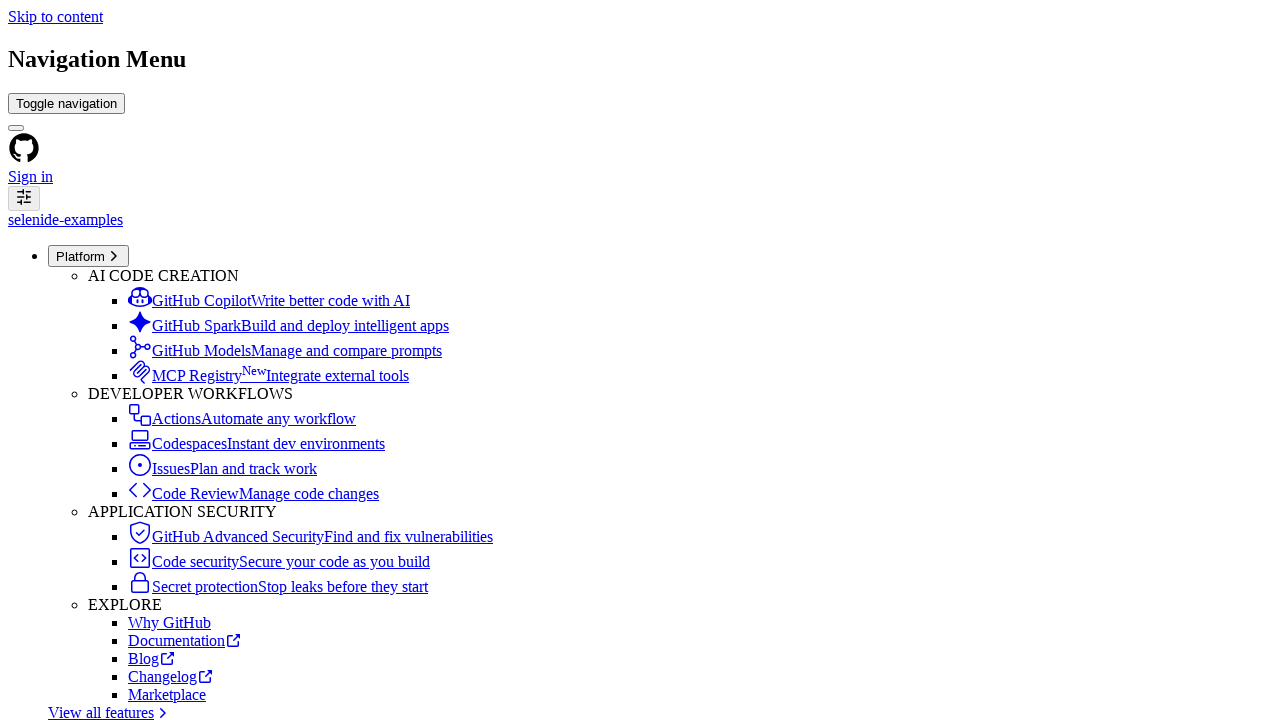